Tests the Context Menu page by navigating to it and performing a right-click on the hot-spot box to trigger the context menu

Starting URL: https://the-internet.herokuapp.com/

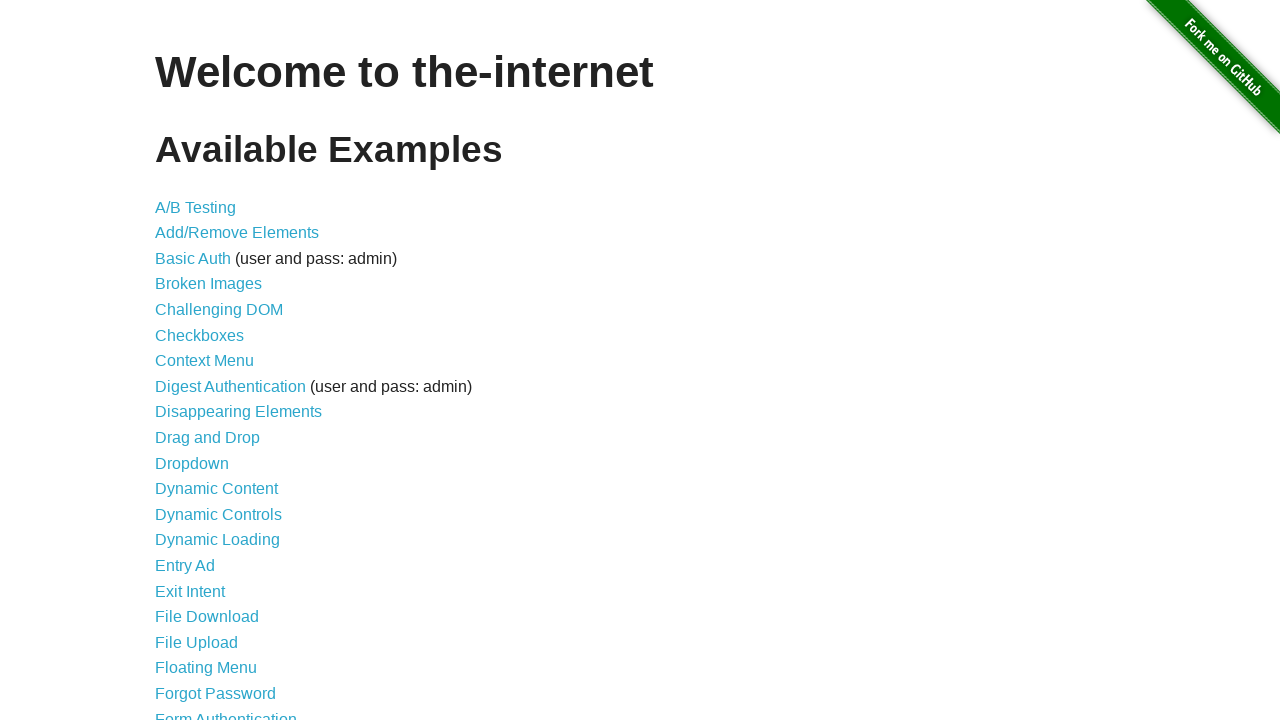

Waited for page heading to load
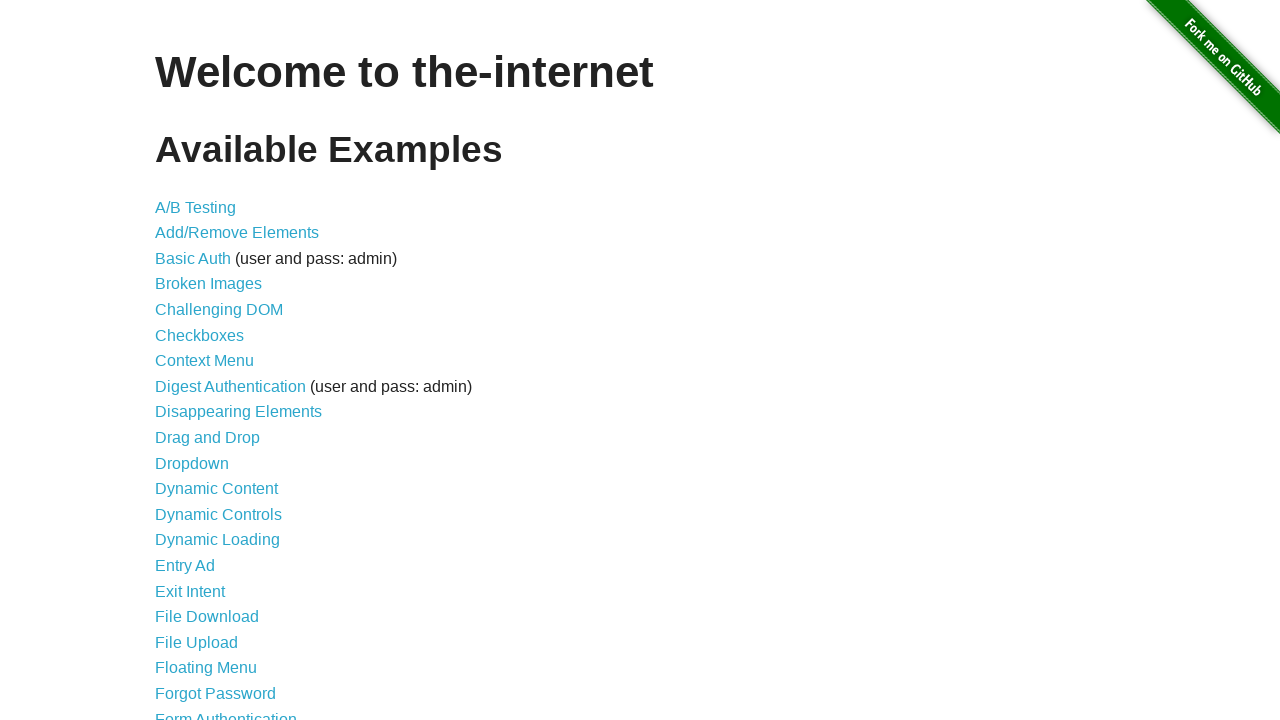

Clicked on Context Menu link at (204, 361) on xpath=//a[normalize-space()='Context Menu']
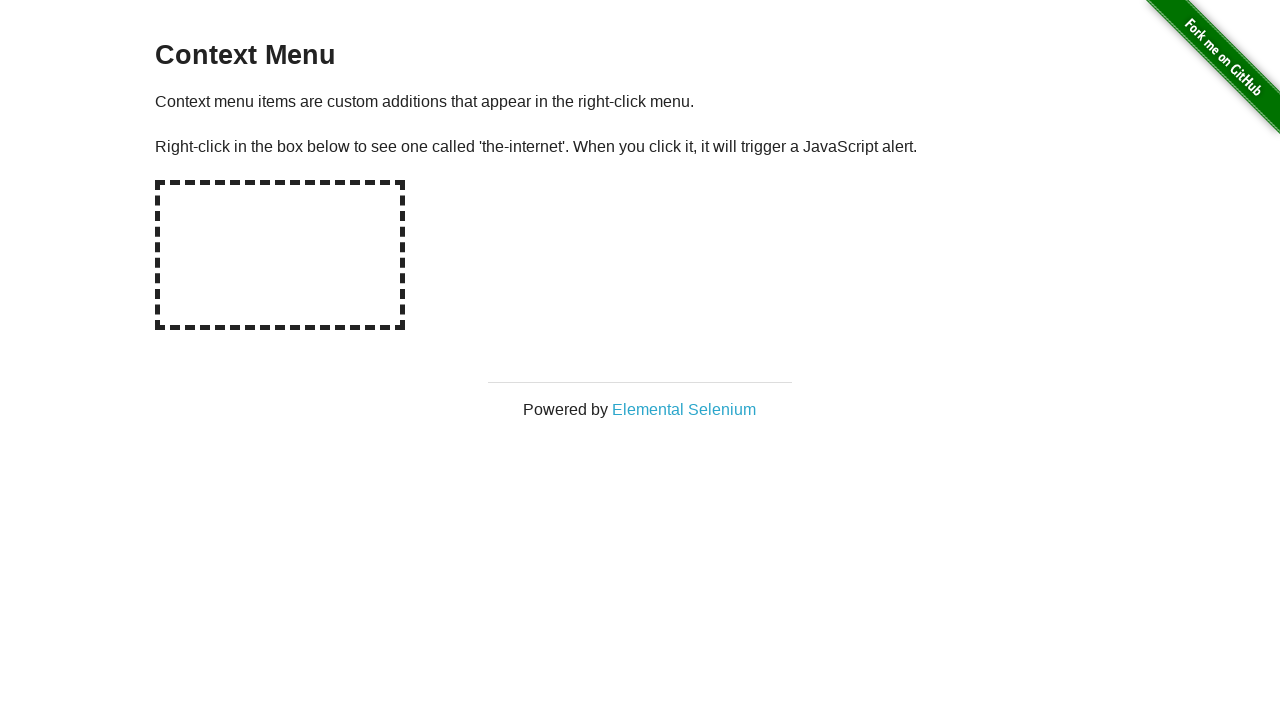

Waited for hot-spot box to load
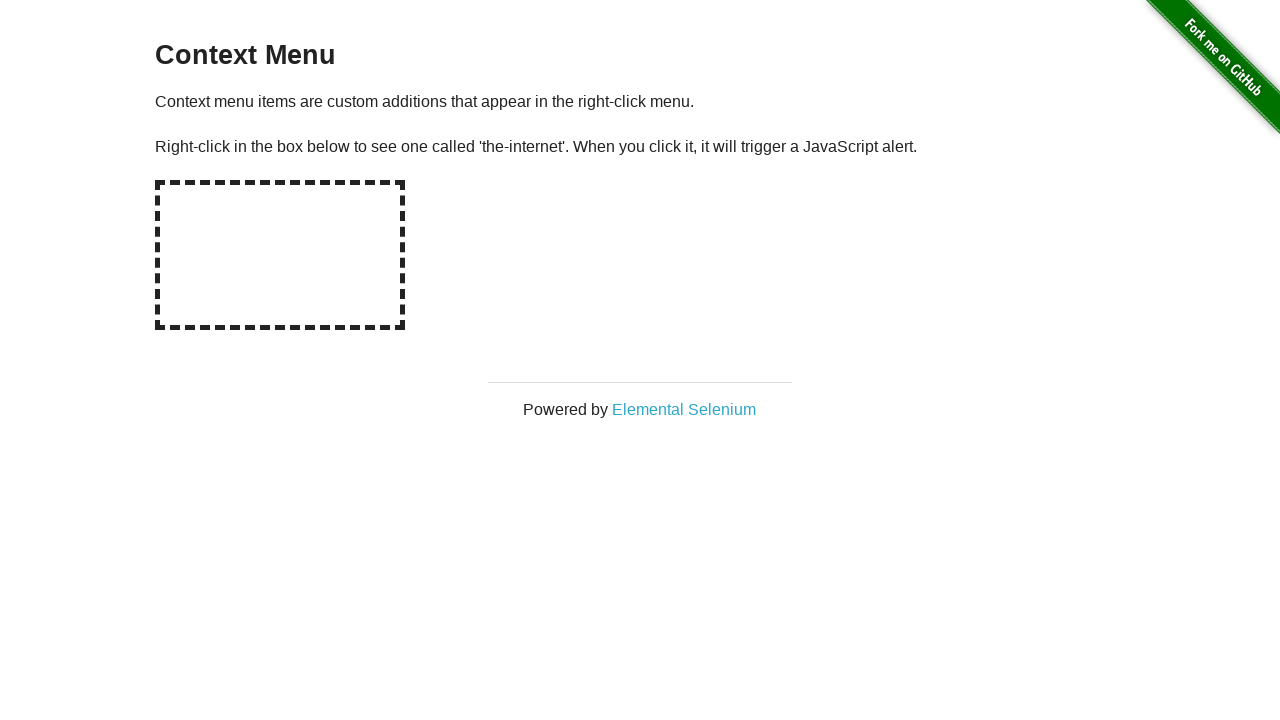

Right-clicked on hot-spot box to trigger context menu at (280, 255) on #hot-spot
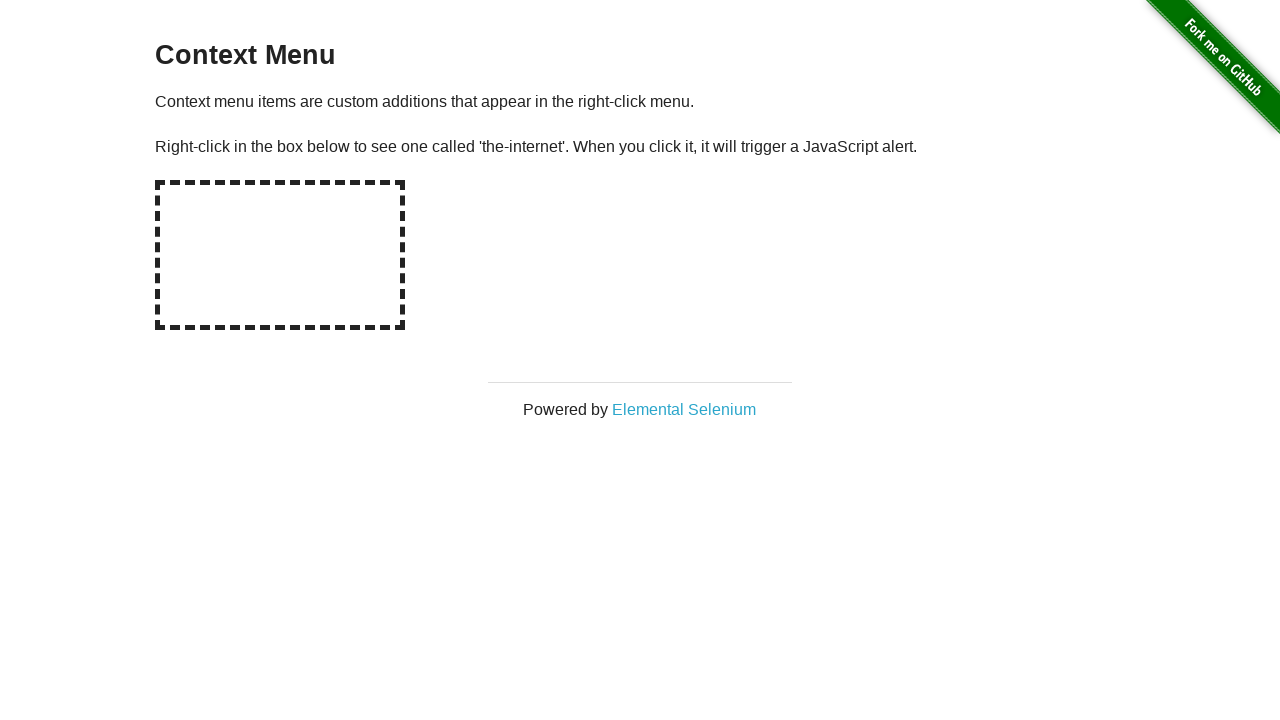

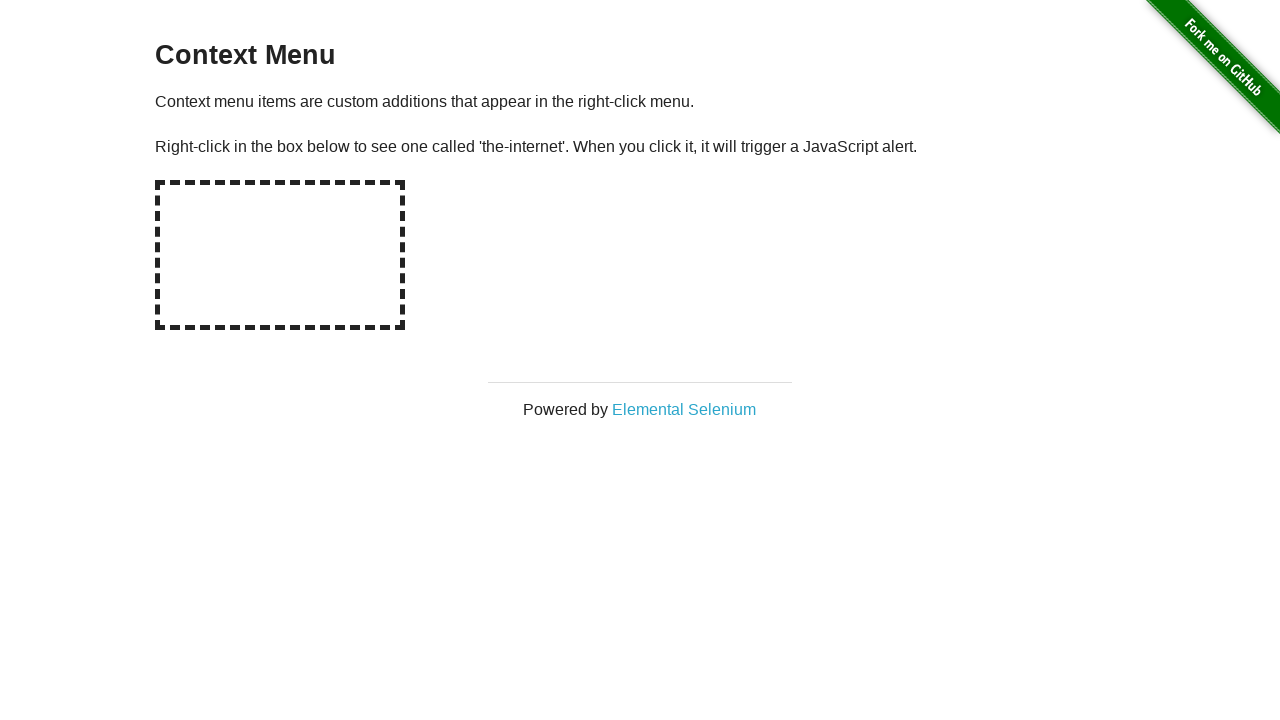